Tests frame handling by switching into a frame, clicking a button inside it, then switching back to the main page and clicking the home button

Starting URL: https://www.leafground.com/frame.xhtml

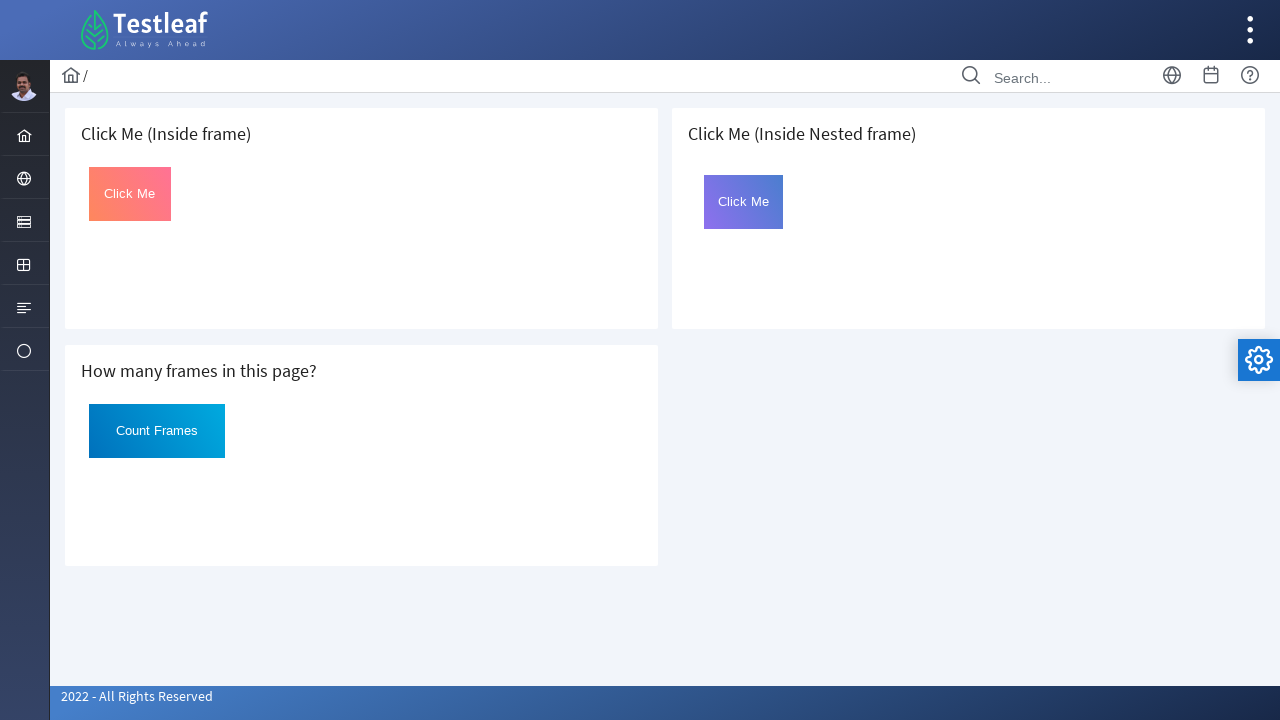

Accessed the first iframe on the page
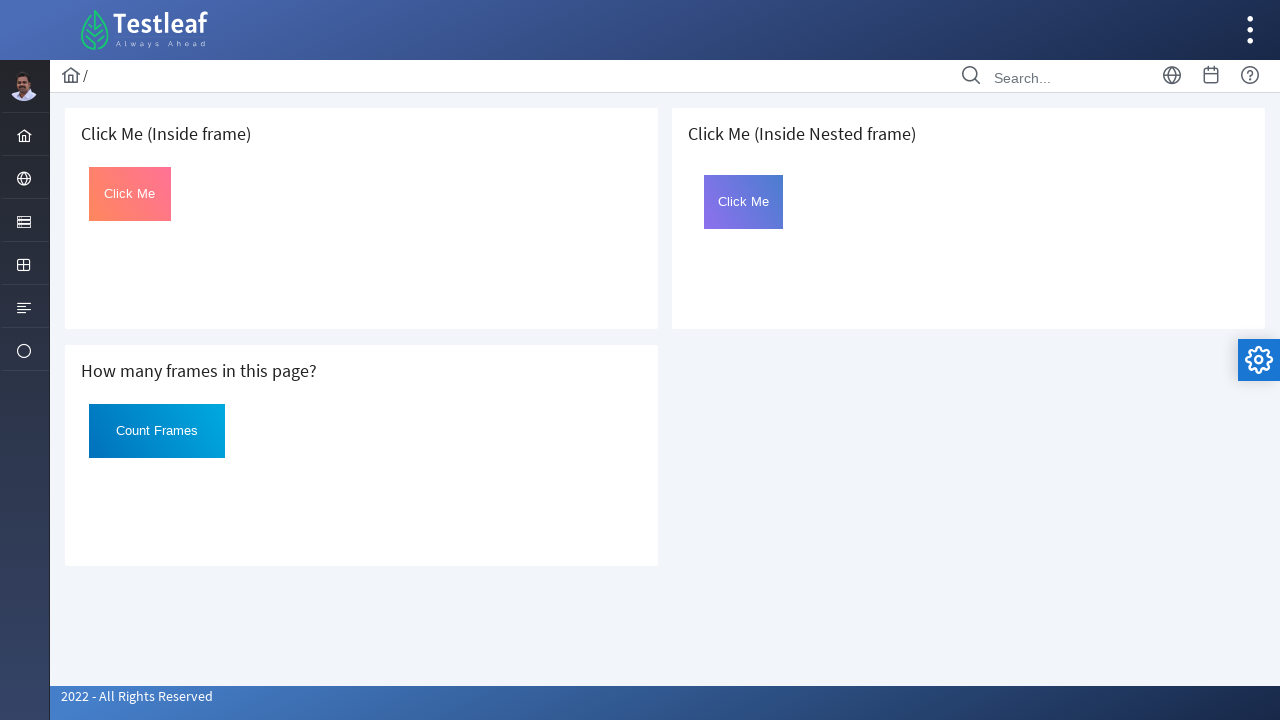

Clicked the 'Click Me' button inside the frame at (130, 194) on xpath=//button[text()='Click Me']
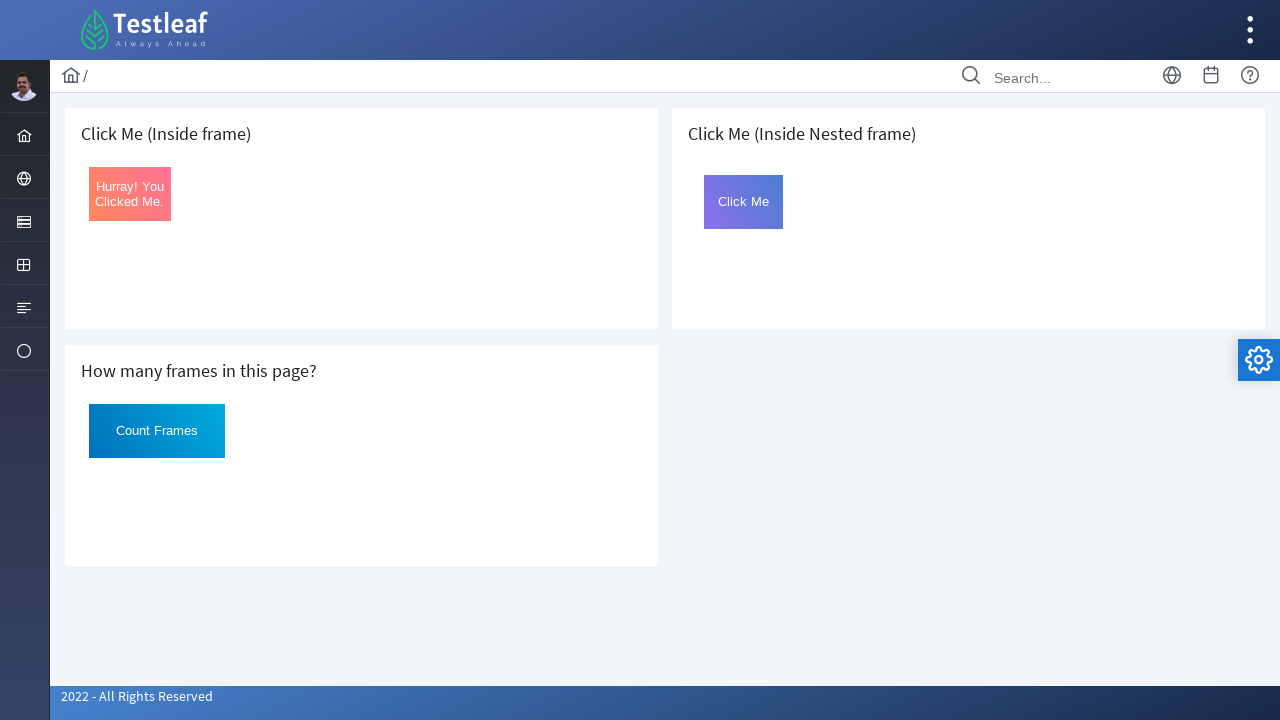

Clicked the home icon on the main page to return to homepage at (24, 136) on xpath=//i[contains(@class ,'pi-home')]
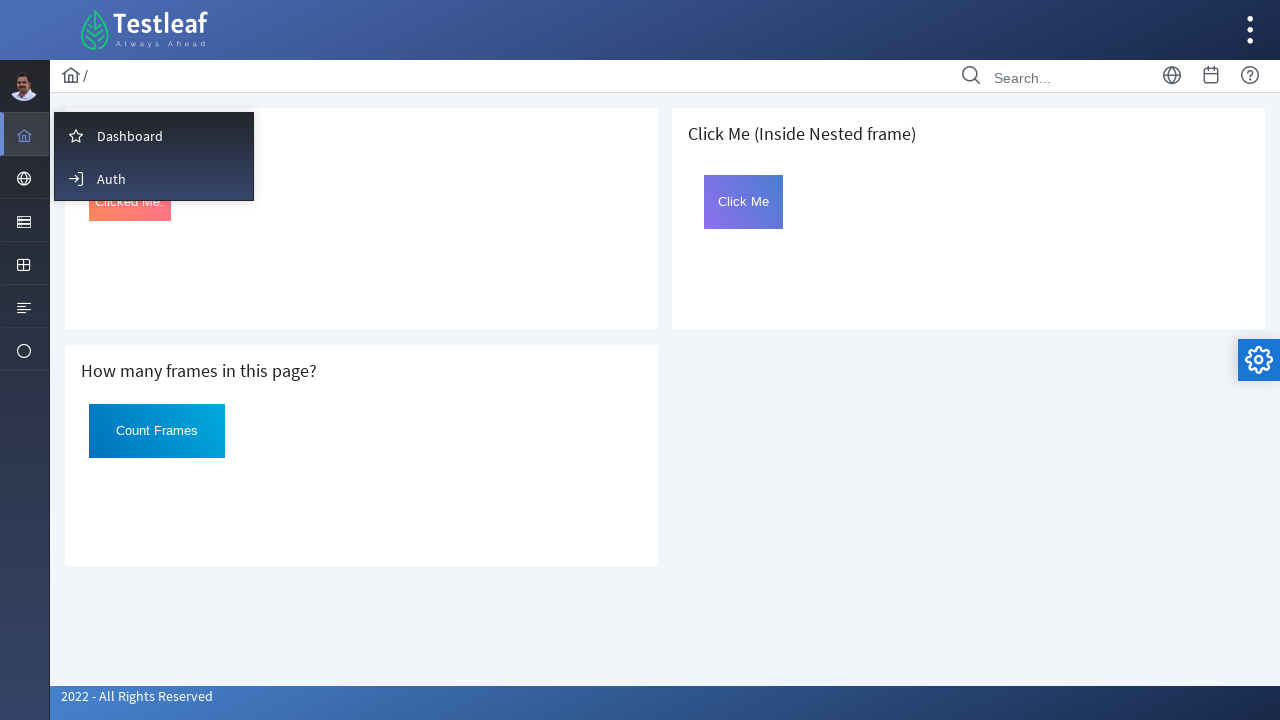

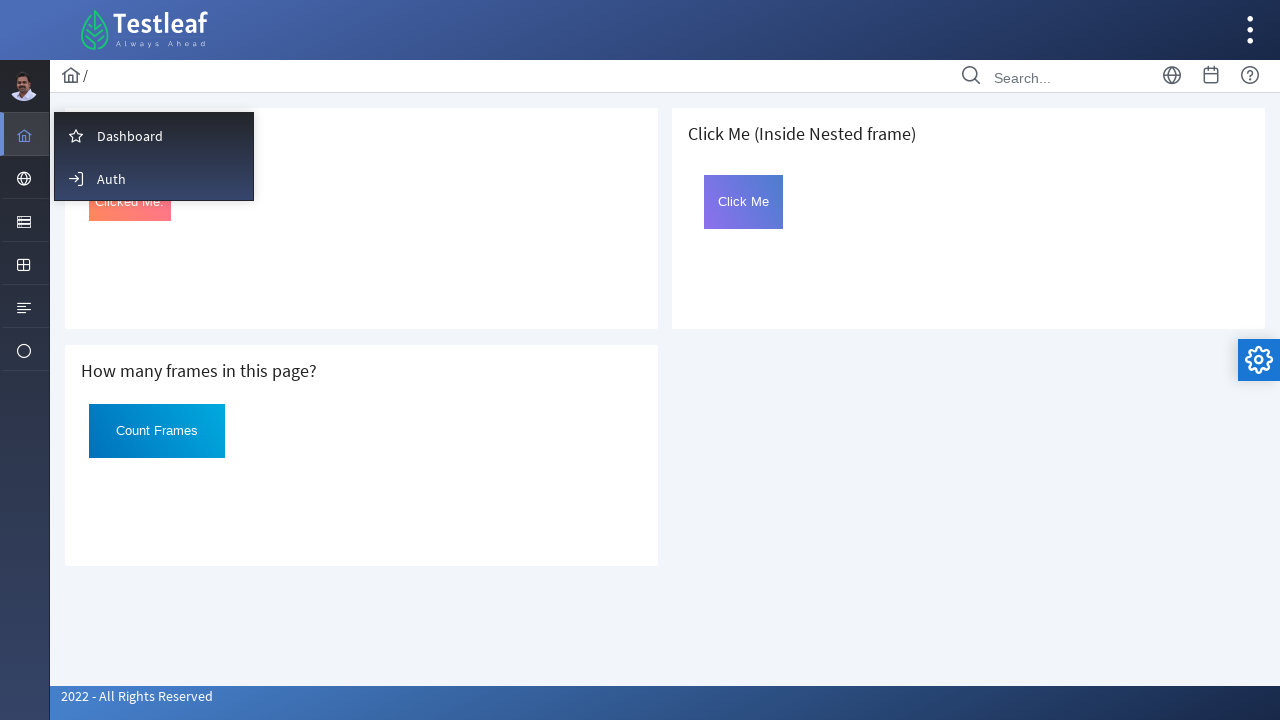